Tests infinite scroll functionality by scrolling to the last paragraph and waiting for more content to load

Starting URL: https://bonigarcia.dev/selenium-webdriver-java/infinite-scroll.html

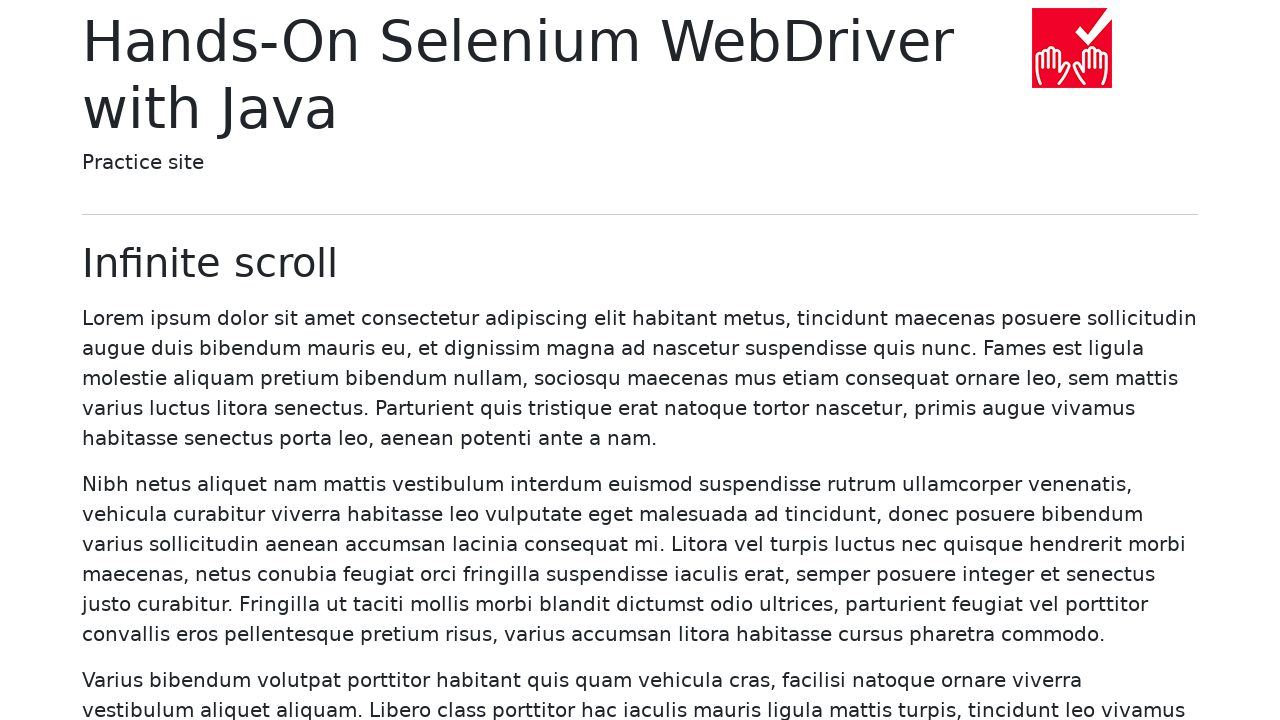

Navigated to infinite scroll test page
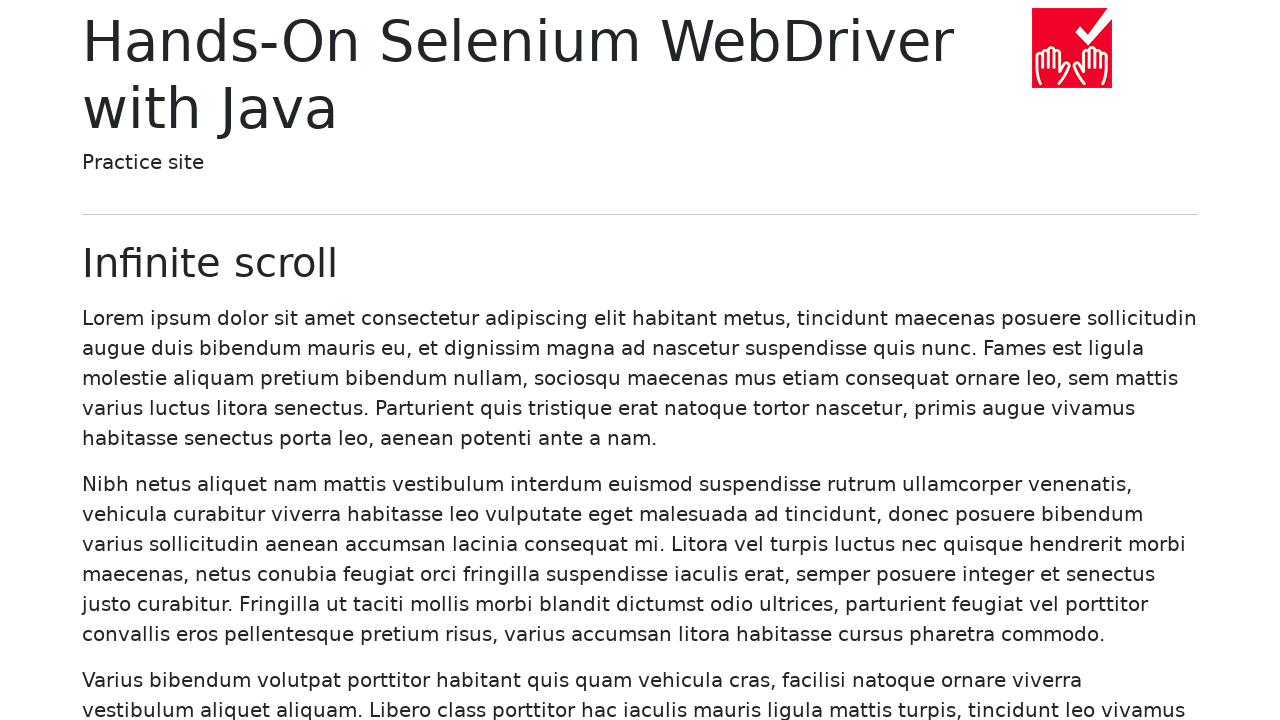

Initial paragraphs loaded on the page
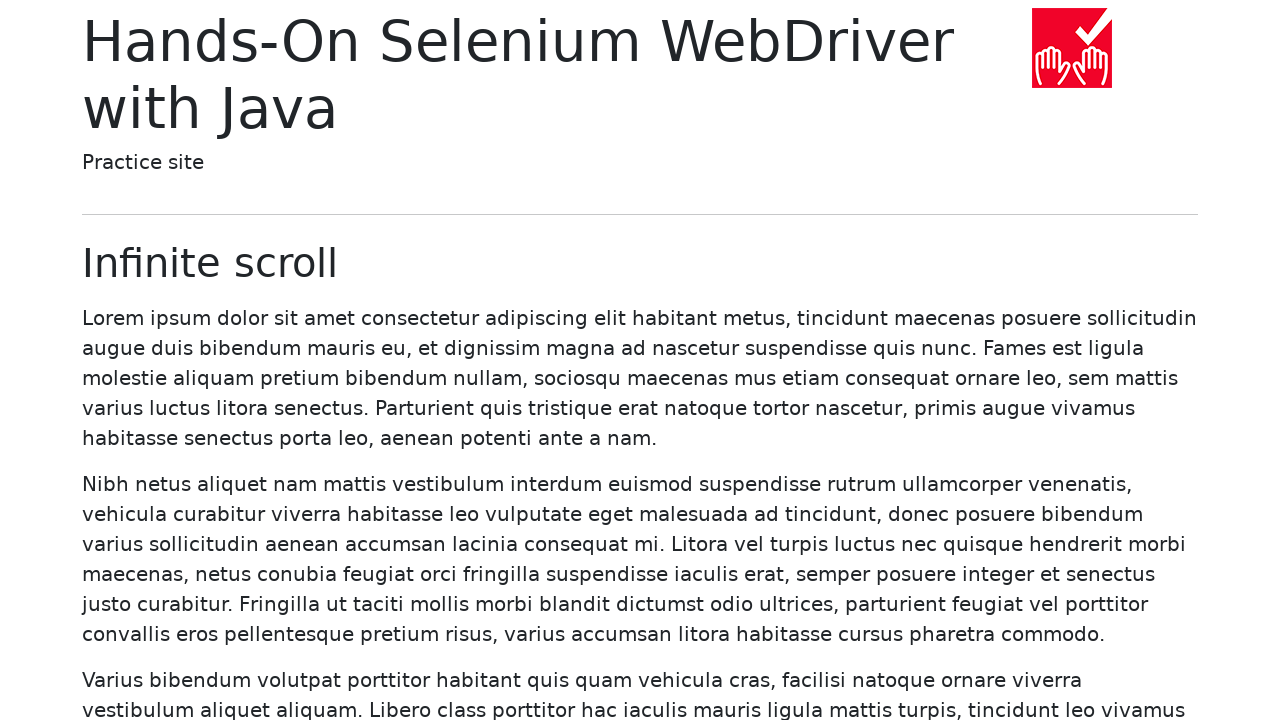

Retrieved all initial paragraphs, count: 20
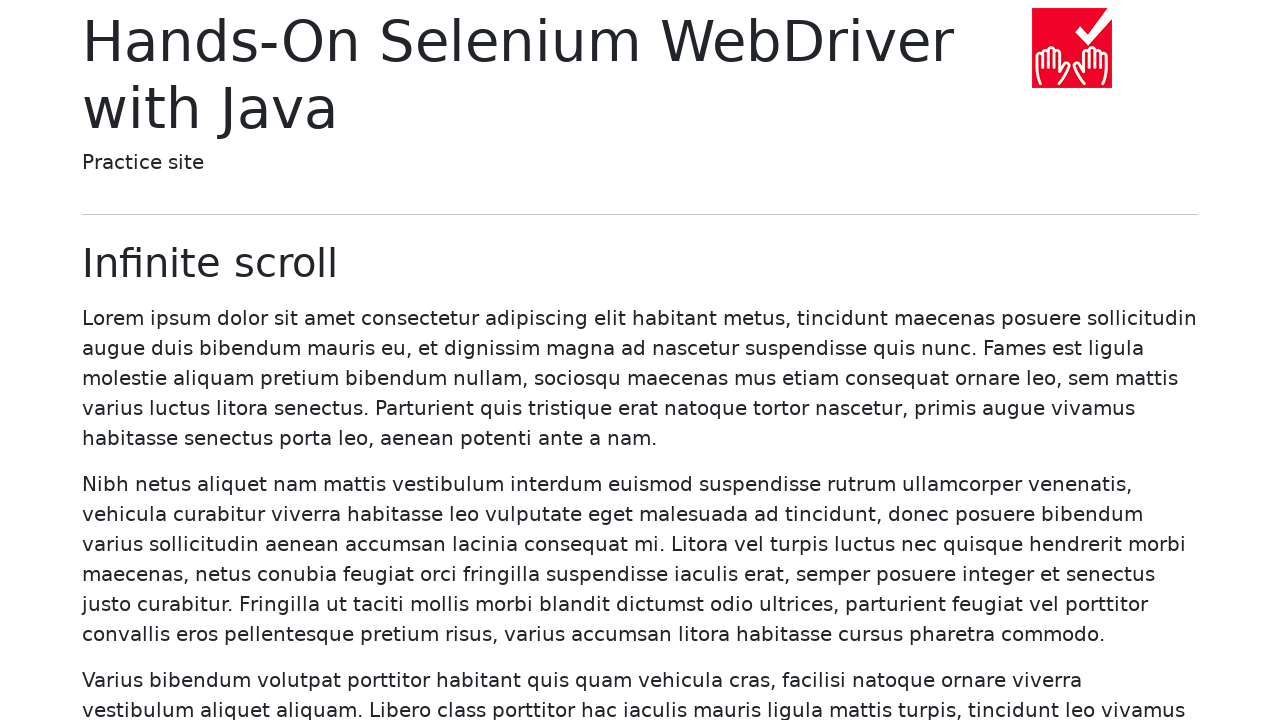

Located last paragraph at index 20
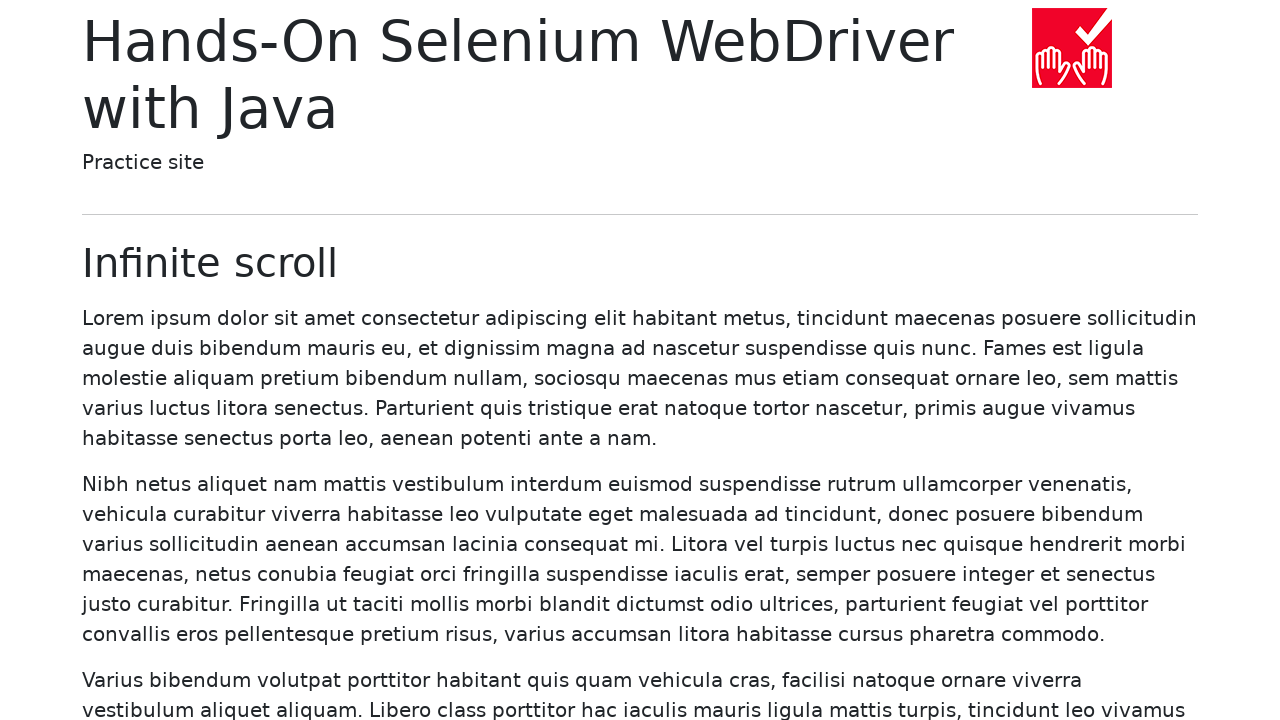

Scrolled to the last paragraph to trigger infinite scroll
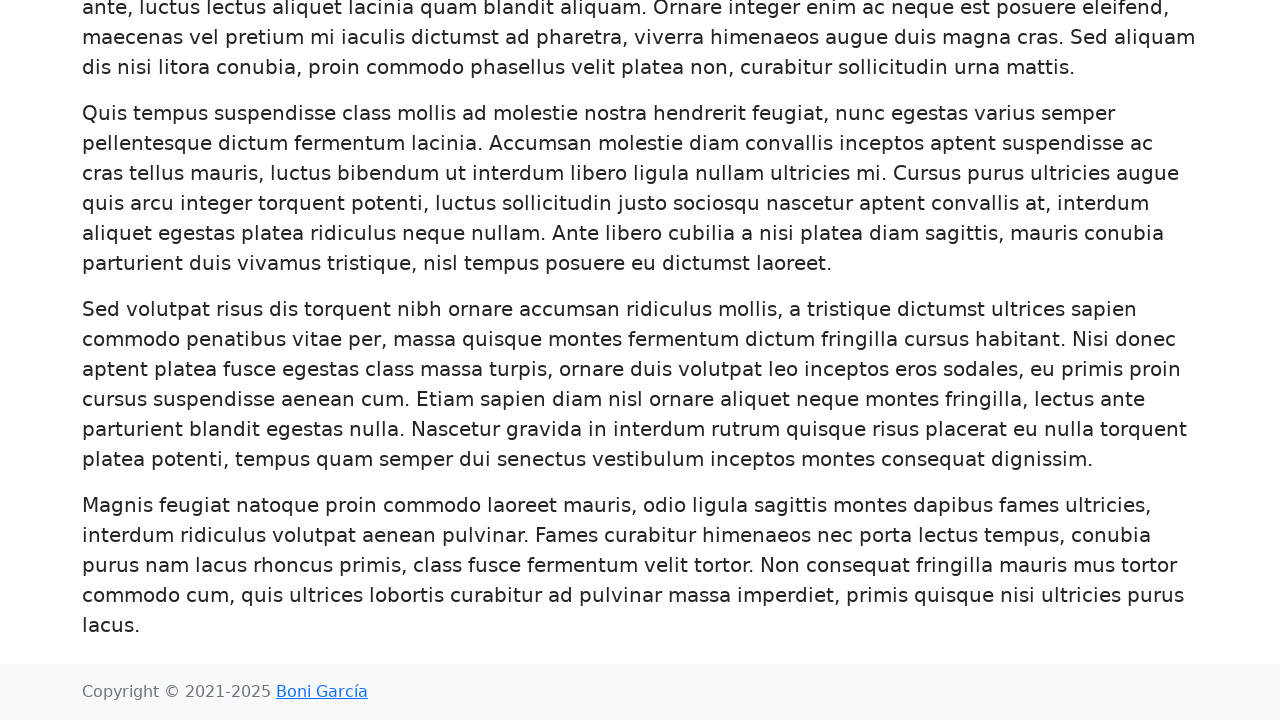

More paragraphs loaded, total count now exceeds 20
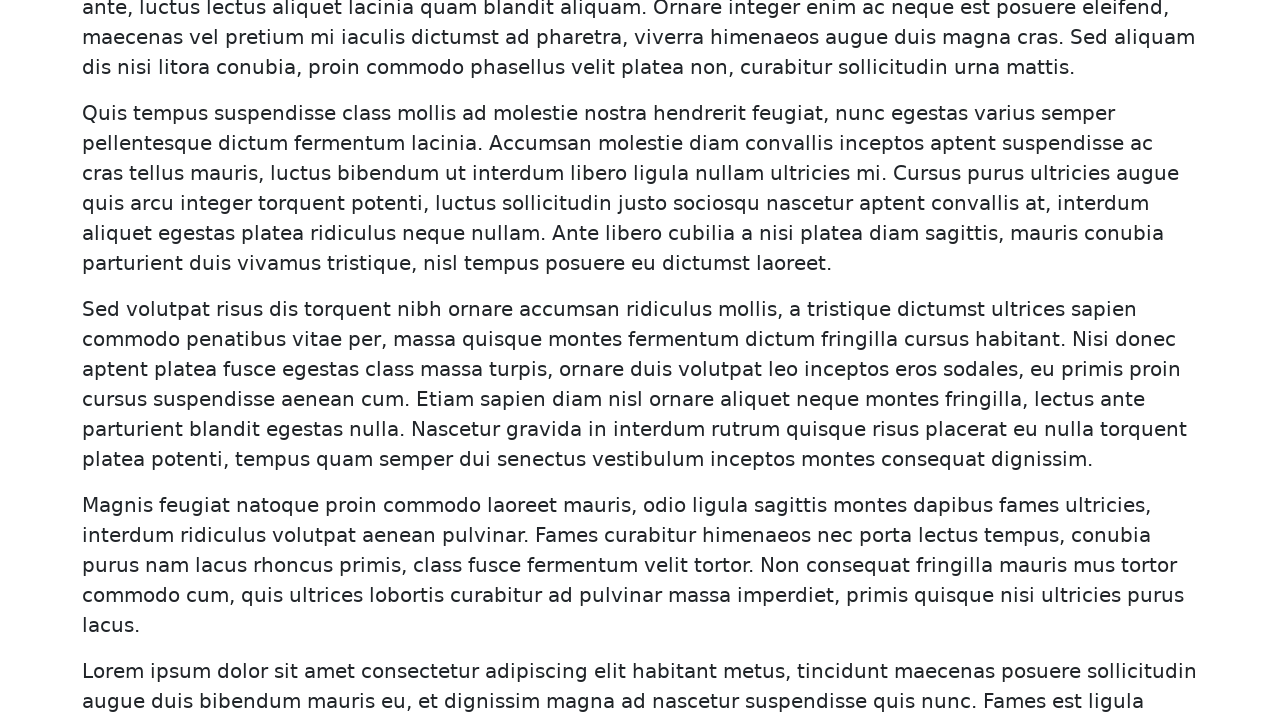

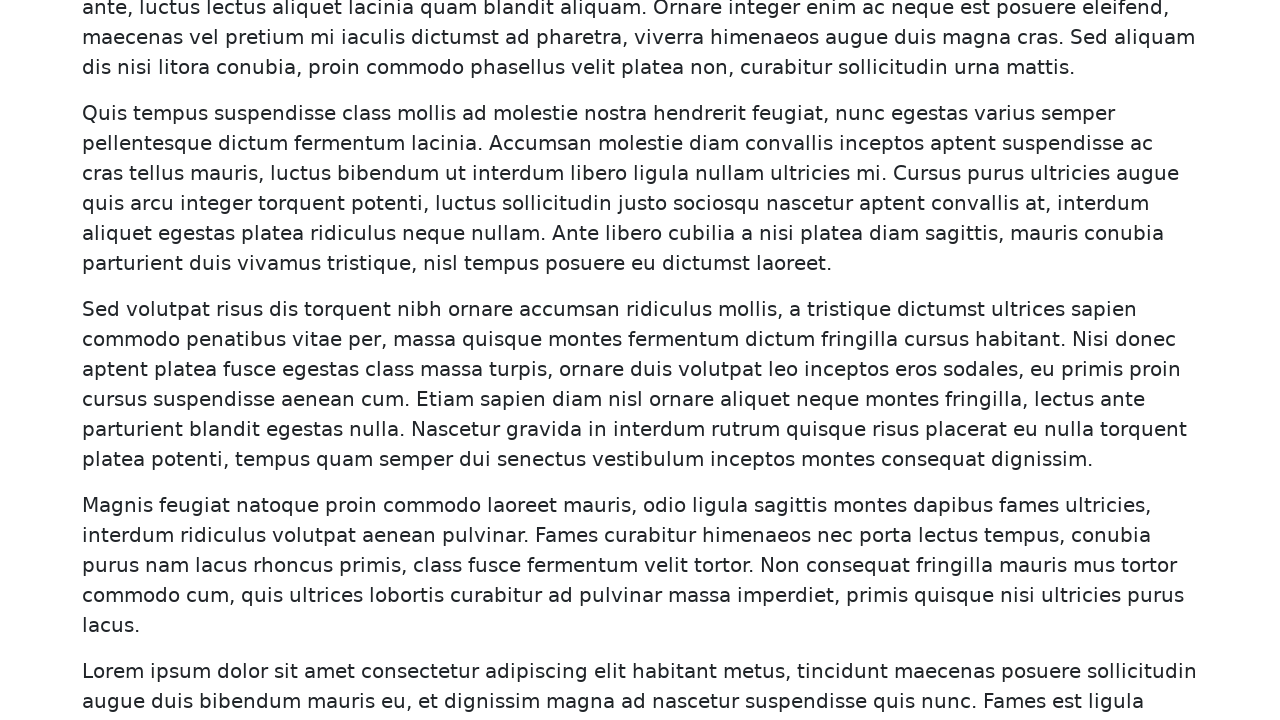